Tests dynamic loading functionality by clicking a start button and waiting for a hidden element (h4) to become visible after loading completes.

Starting URL: https://automationfc.github.io/dynamic-loading/

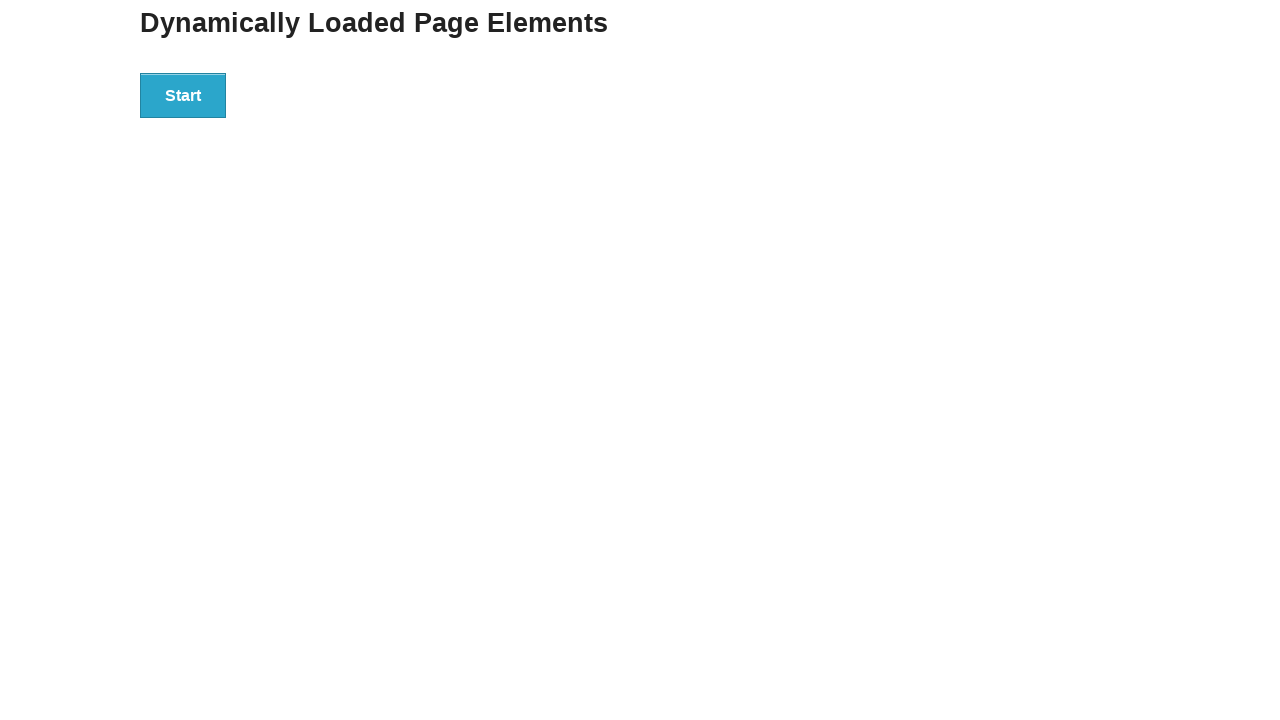

Clicked start button to trigger dynamic loading at (183, 95) on xpath=//button
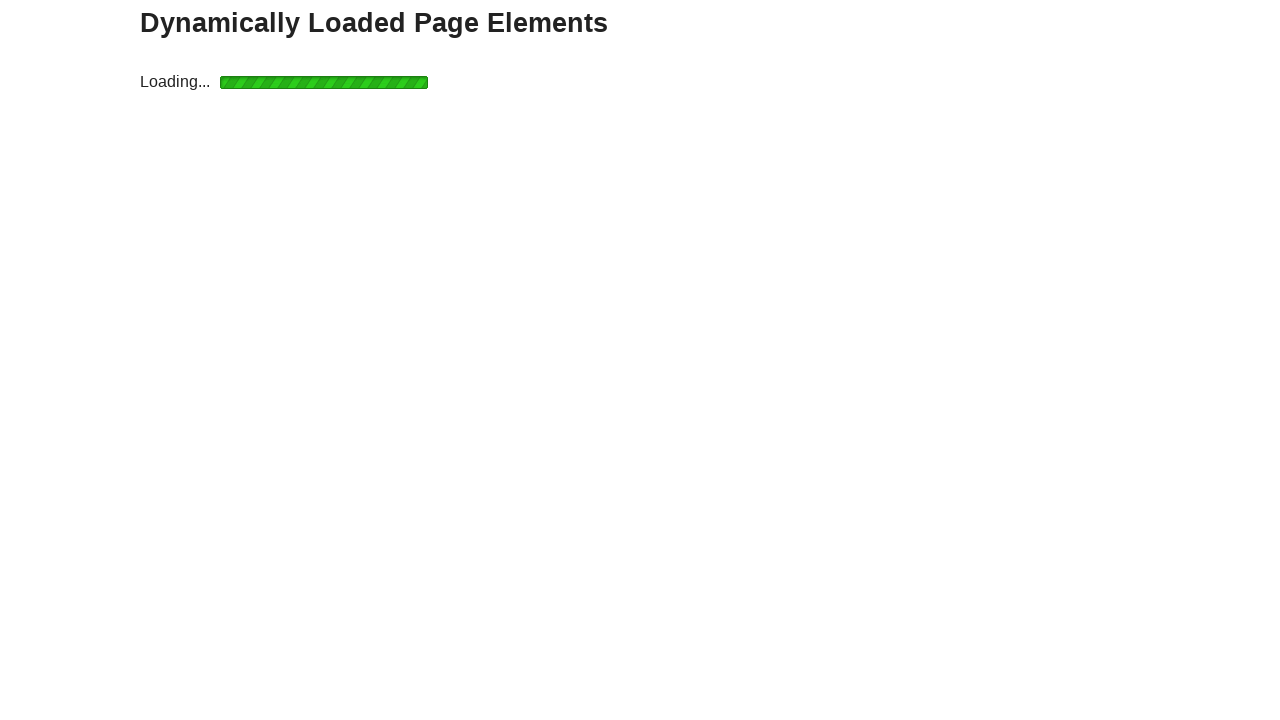

Waited for h4 element to become visible after loading completes
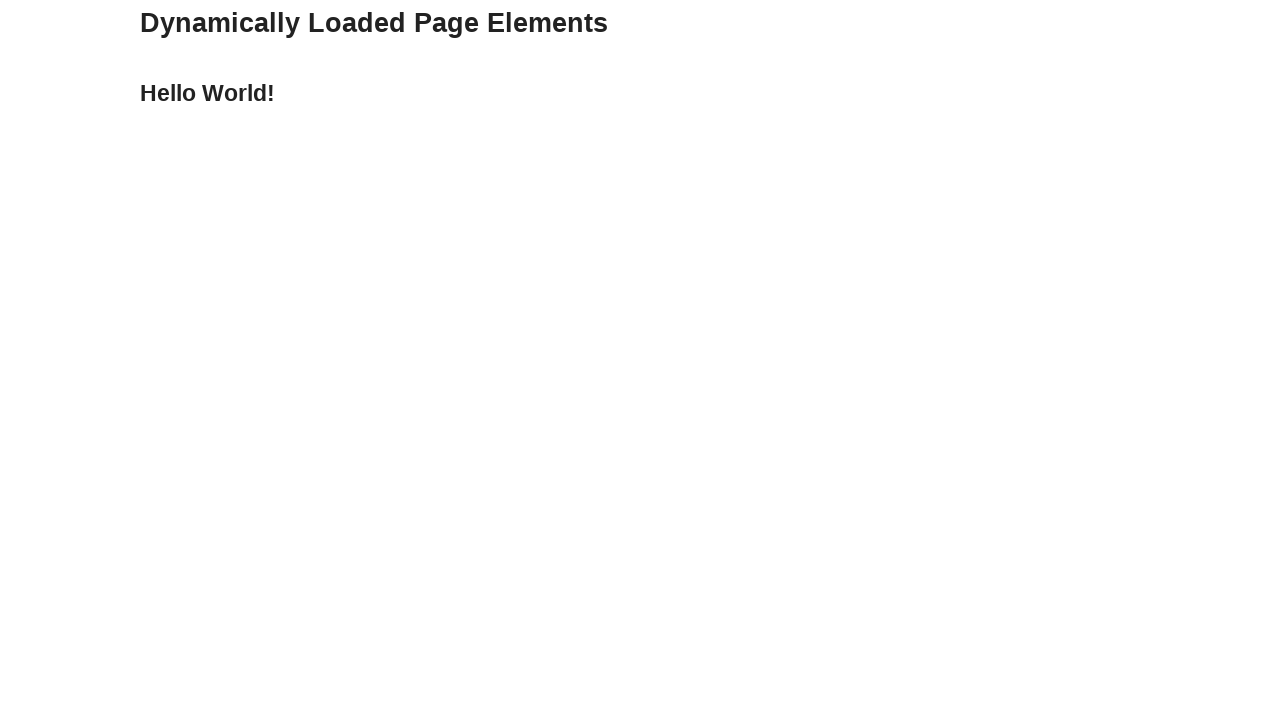

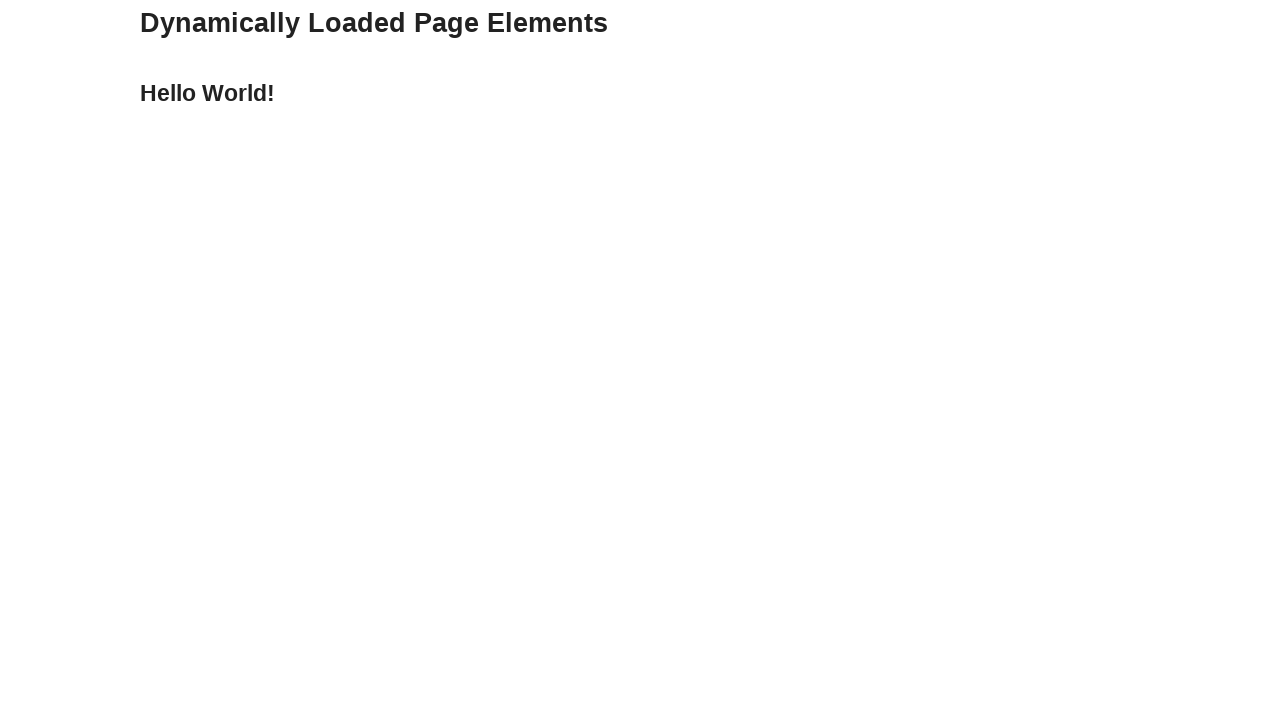